Tests hovering over the Developers menu dropdown and clicking it on the BrowserStack website

Starting URL: https://www.browserstack.com/

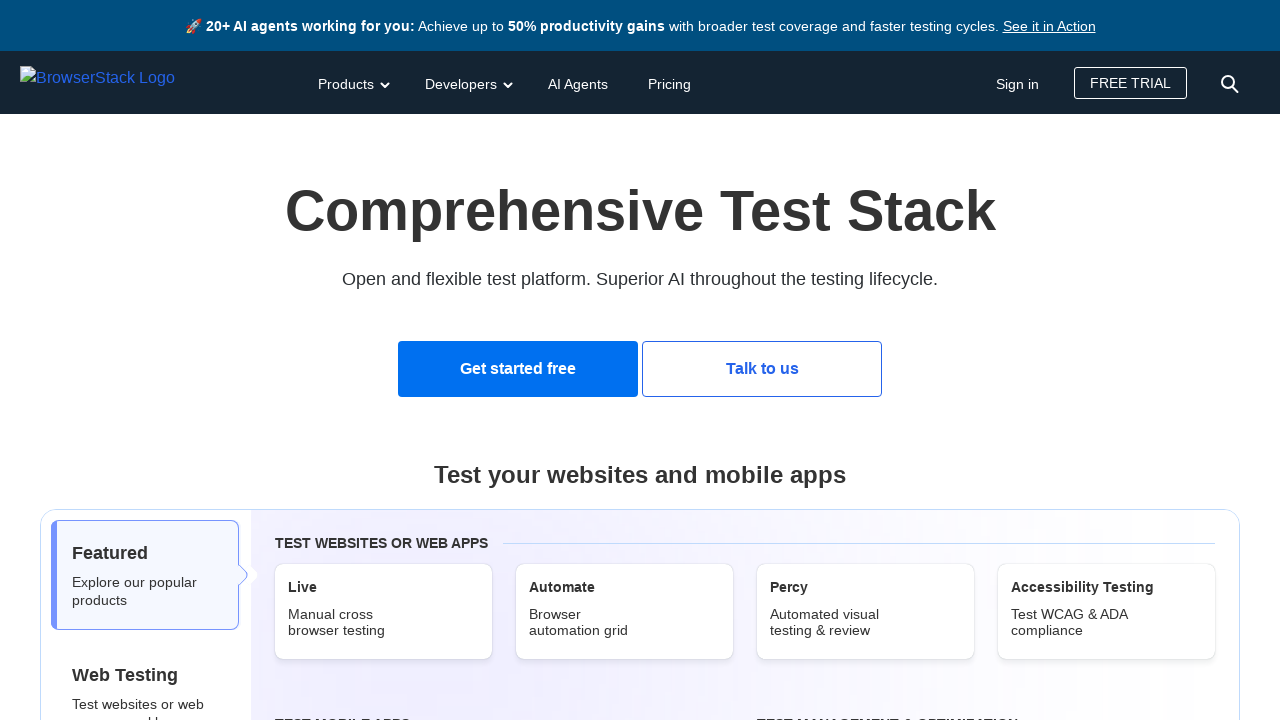

Located Developers dropdown toggle button
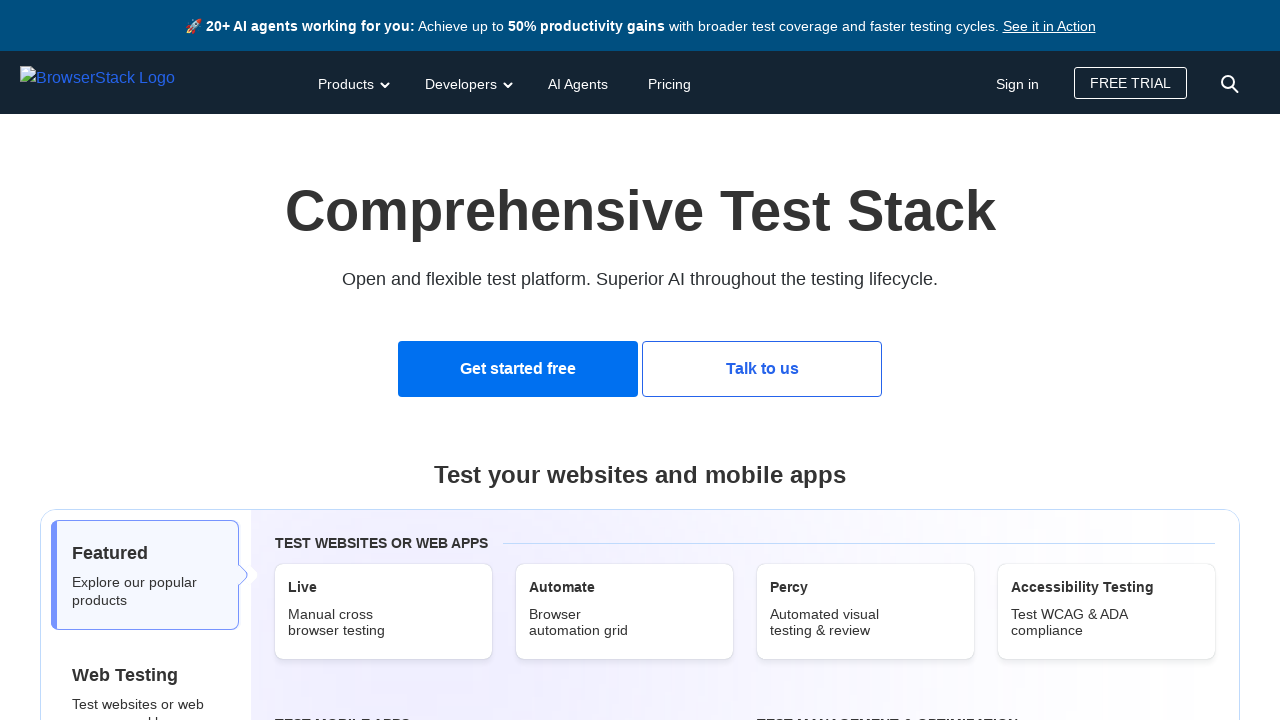

Hovered over the Developers menu dropdown at (466, 82) on button#developers-dd-toggle
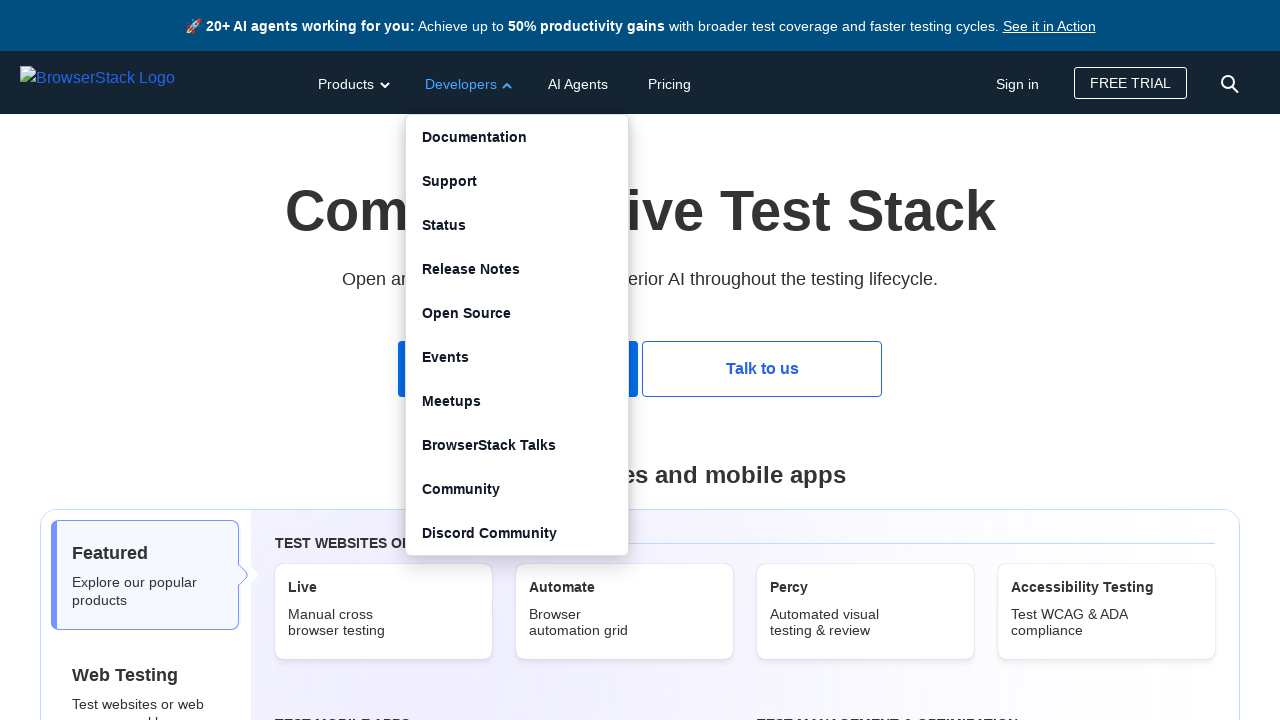

Clicked the Developers menu dropdown at (466, 82) on button#developers-dd-toggle
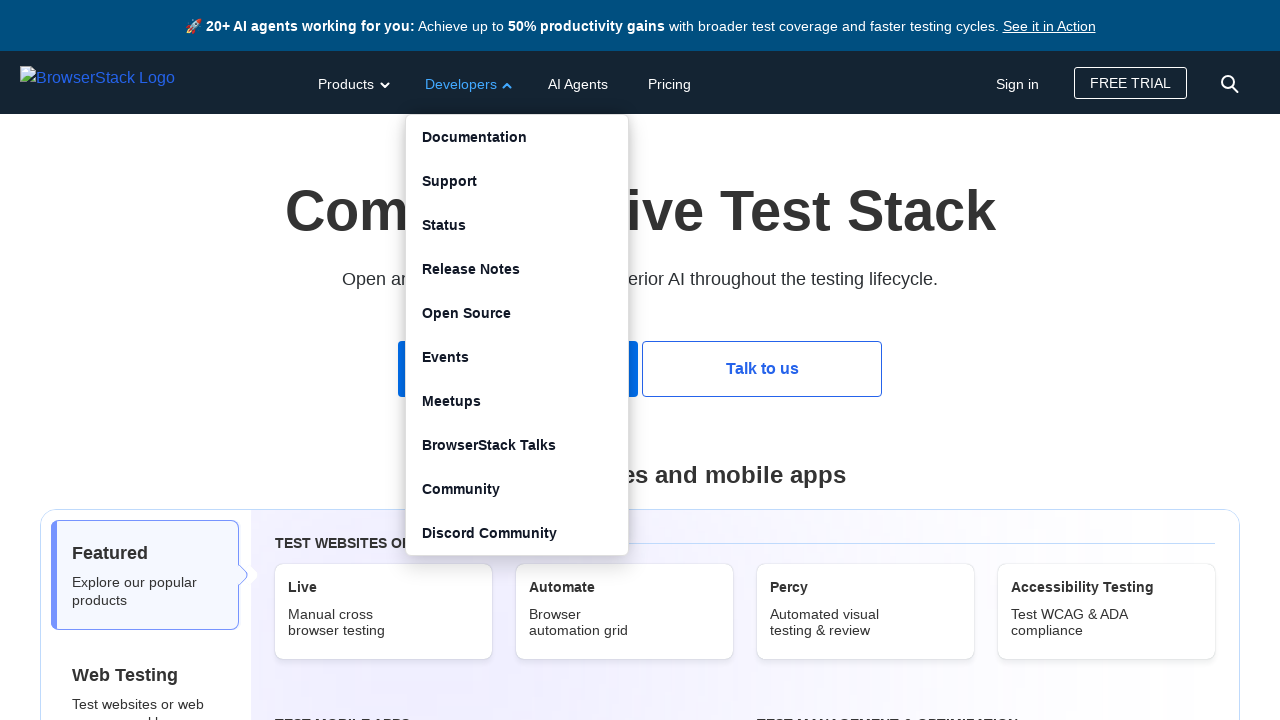

Waited for menu to become fully visible
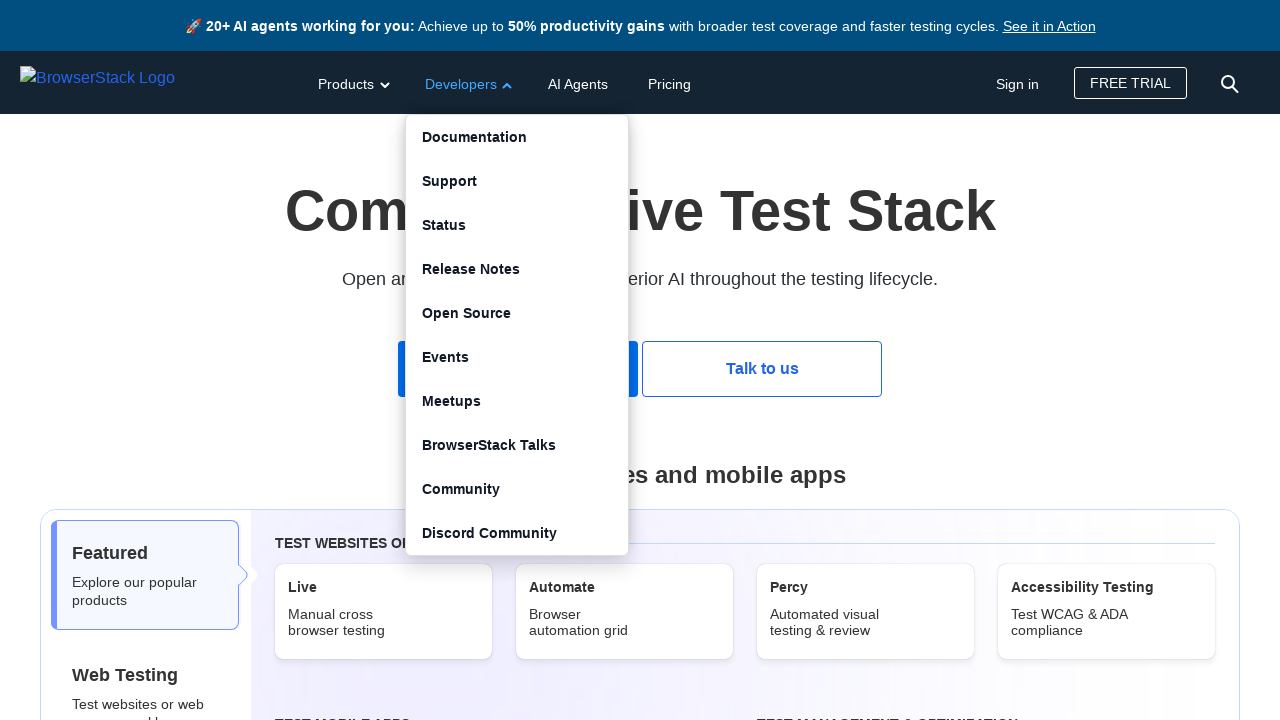

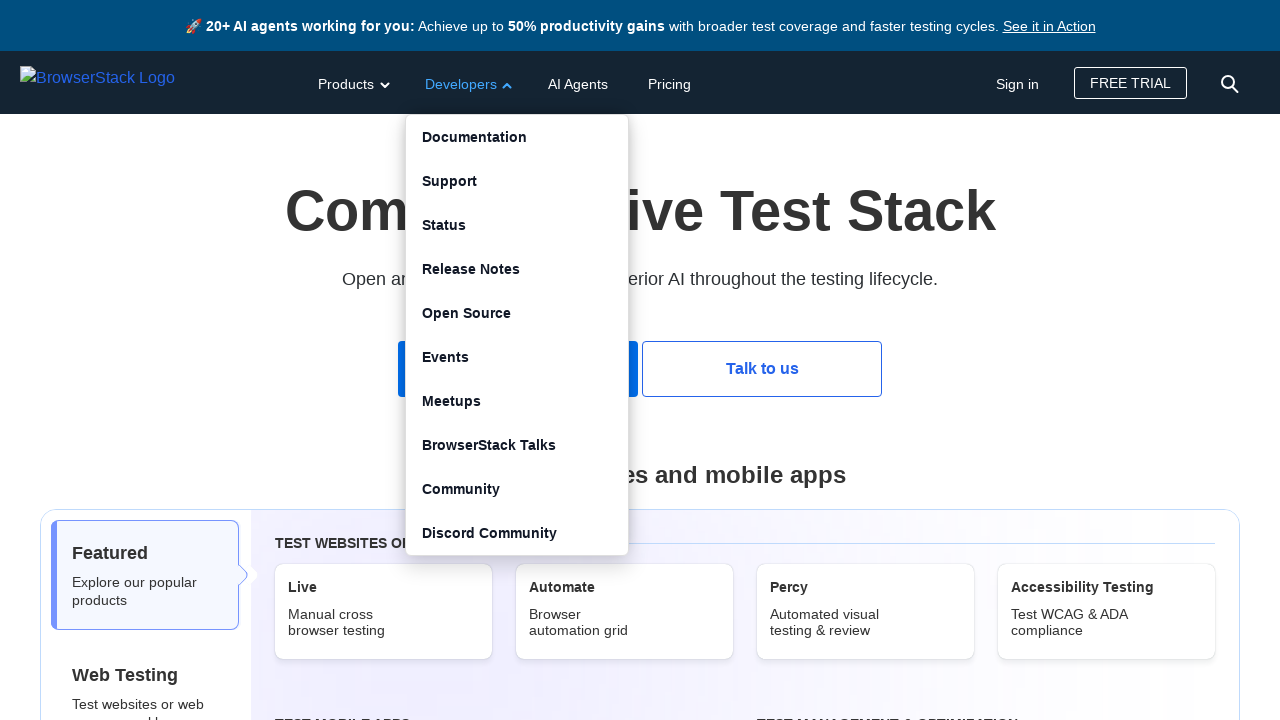